Tests the visibility of the Round Trip button on a travel booking website by clicking it and verifying its display status

Starting URL: https://savaari.com/

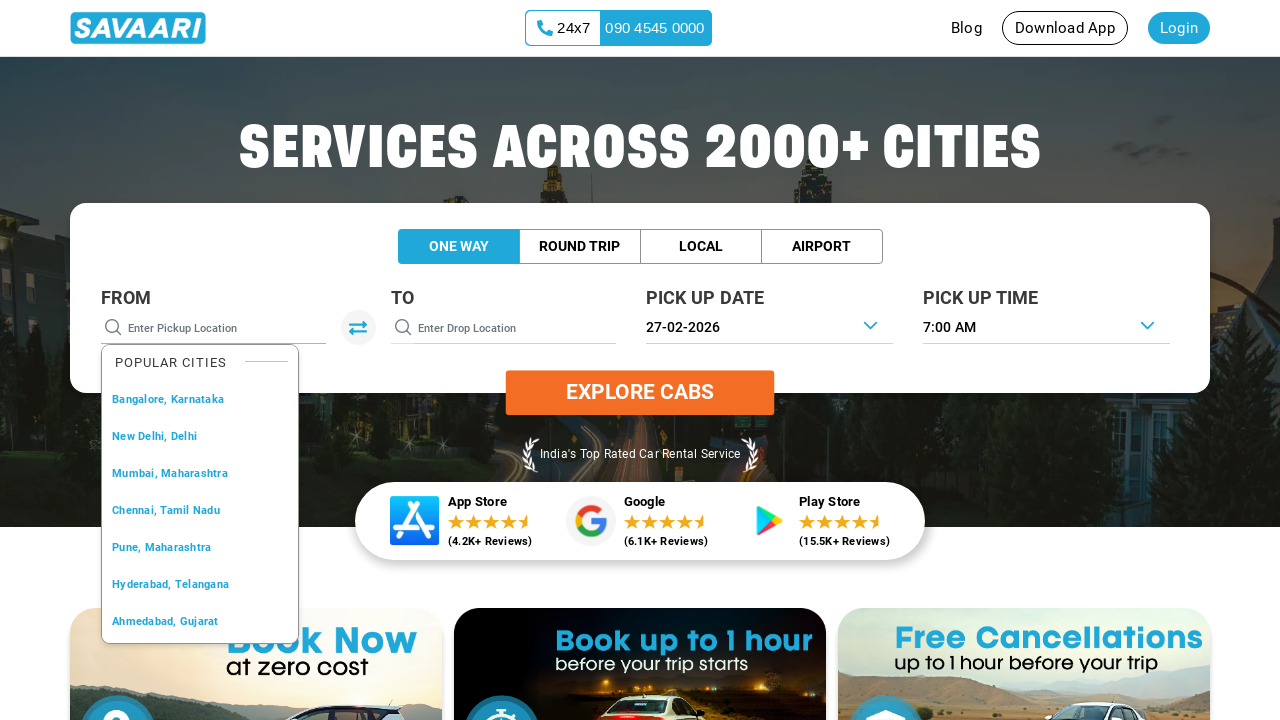

Clicked on Round Trip button at (580, 247) on xpath=//button[normalize-space()='Round Trip']
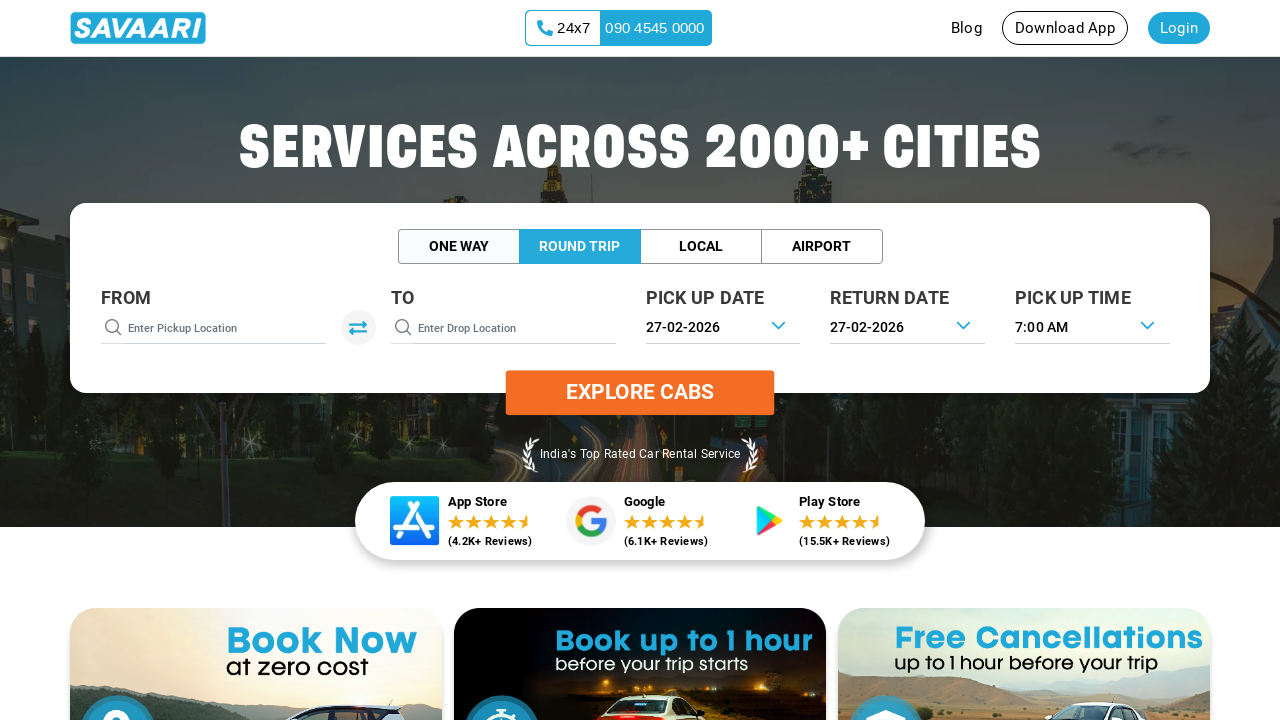

Waited 3 seconds for UI updates
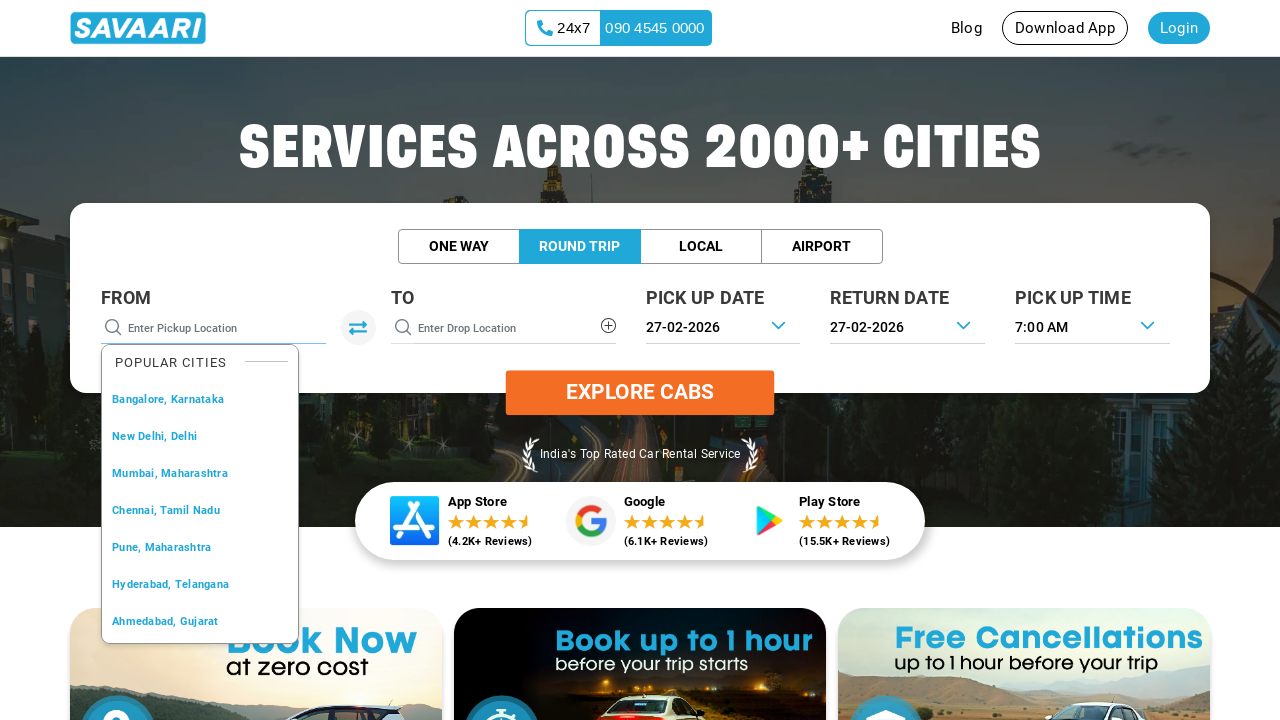

Located Round Trip button element
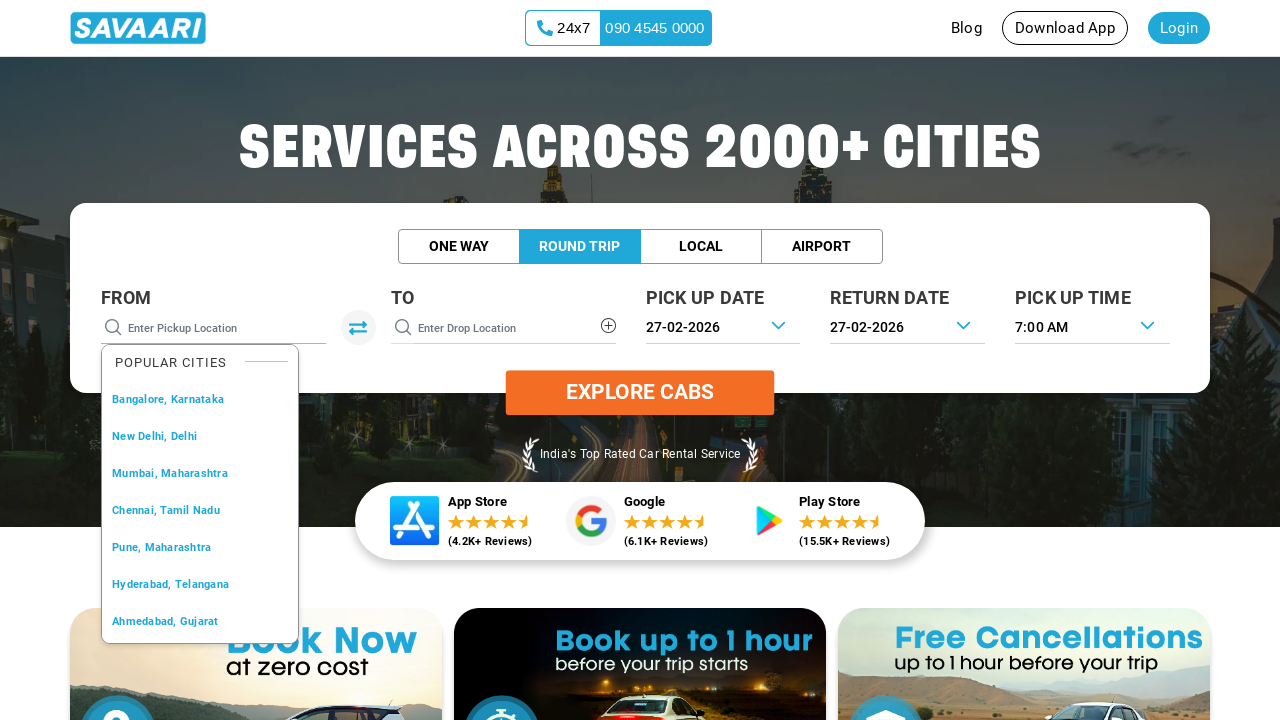

Verified Round Trip button is visible
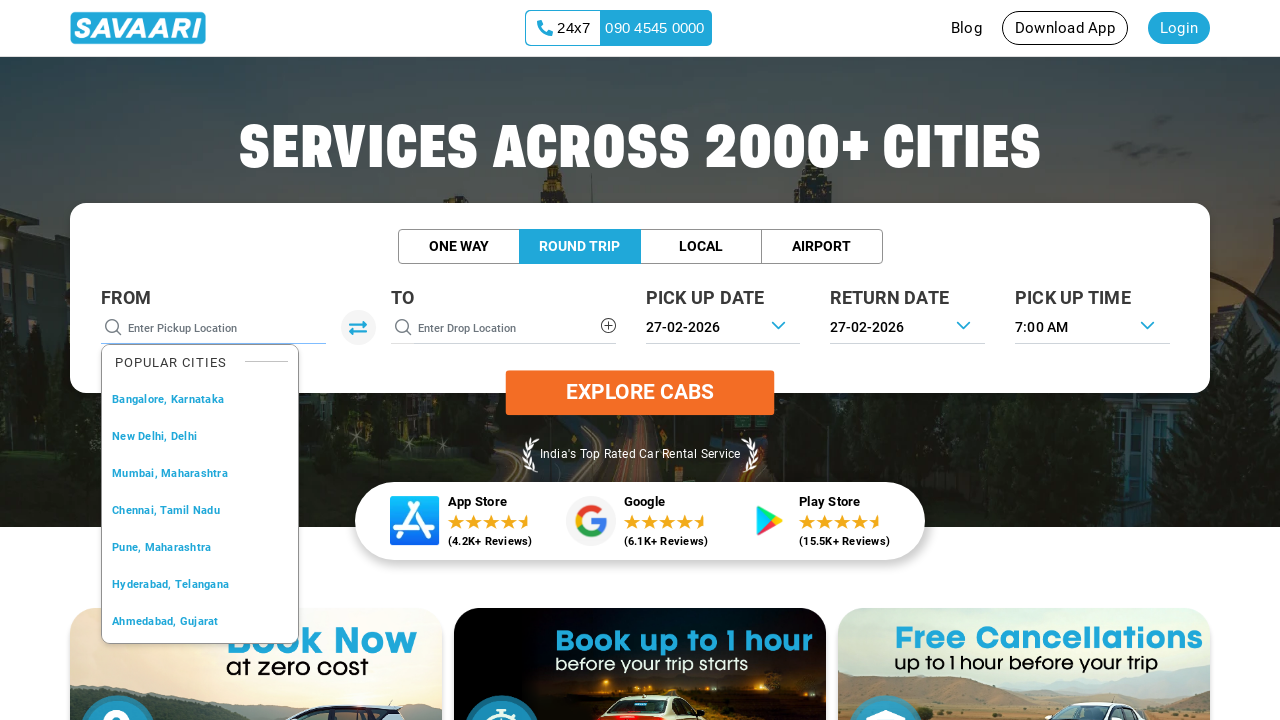

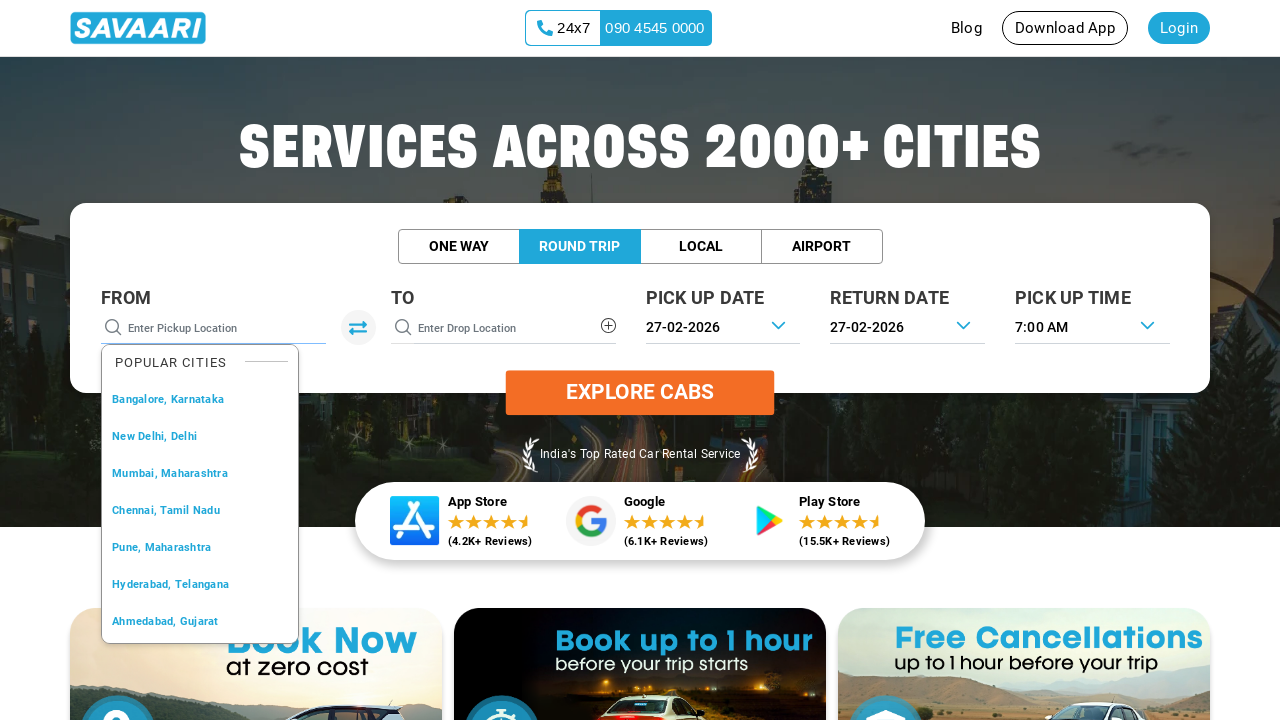